Tests dropdown and multi-select functionality by selecting options using index selection on a public test page

Starting URL: http://omayo.blogspot.com/

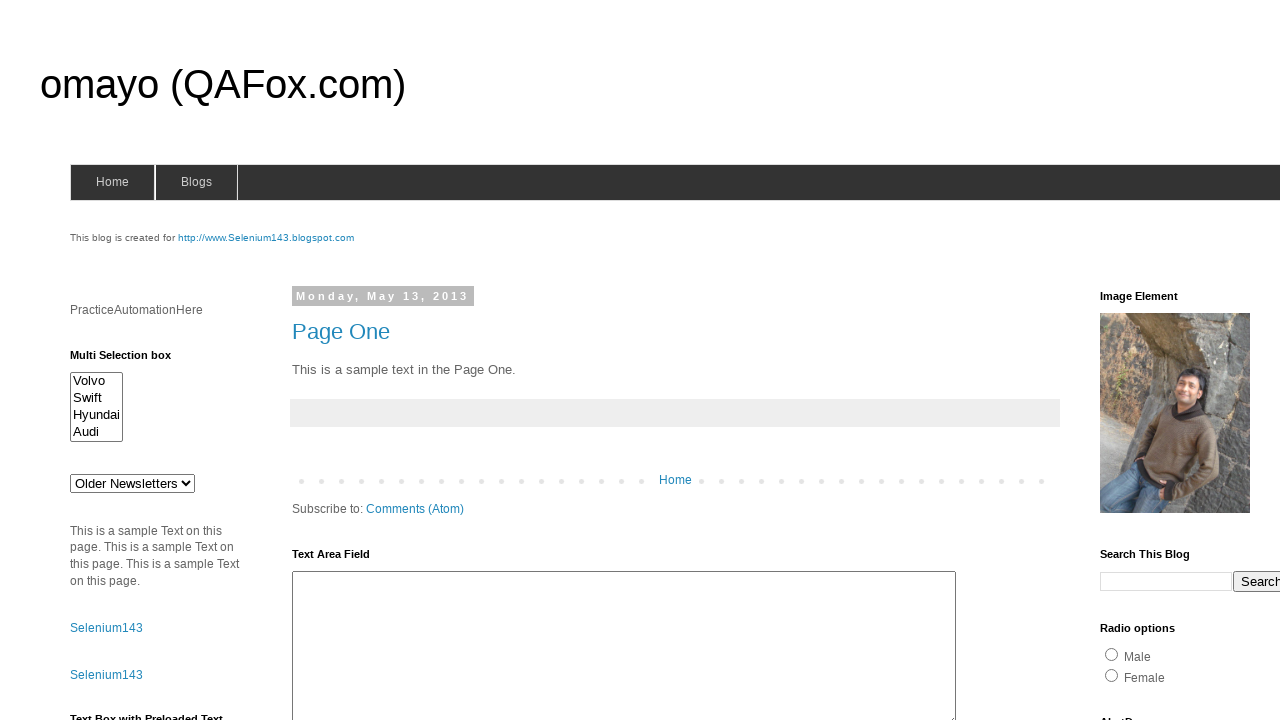

Selected option at index 2 from dropdown #drop1 on #drop1
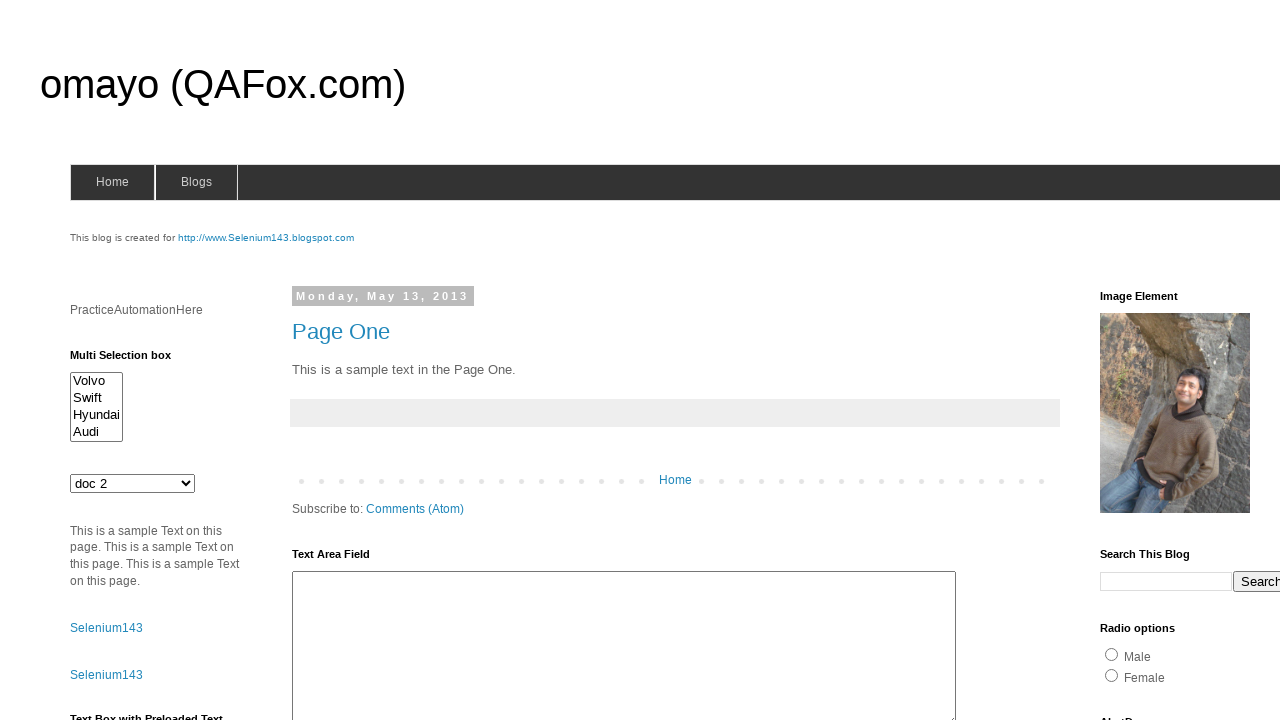

Waited 1 second for dropdown selection to take effect
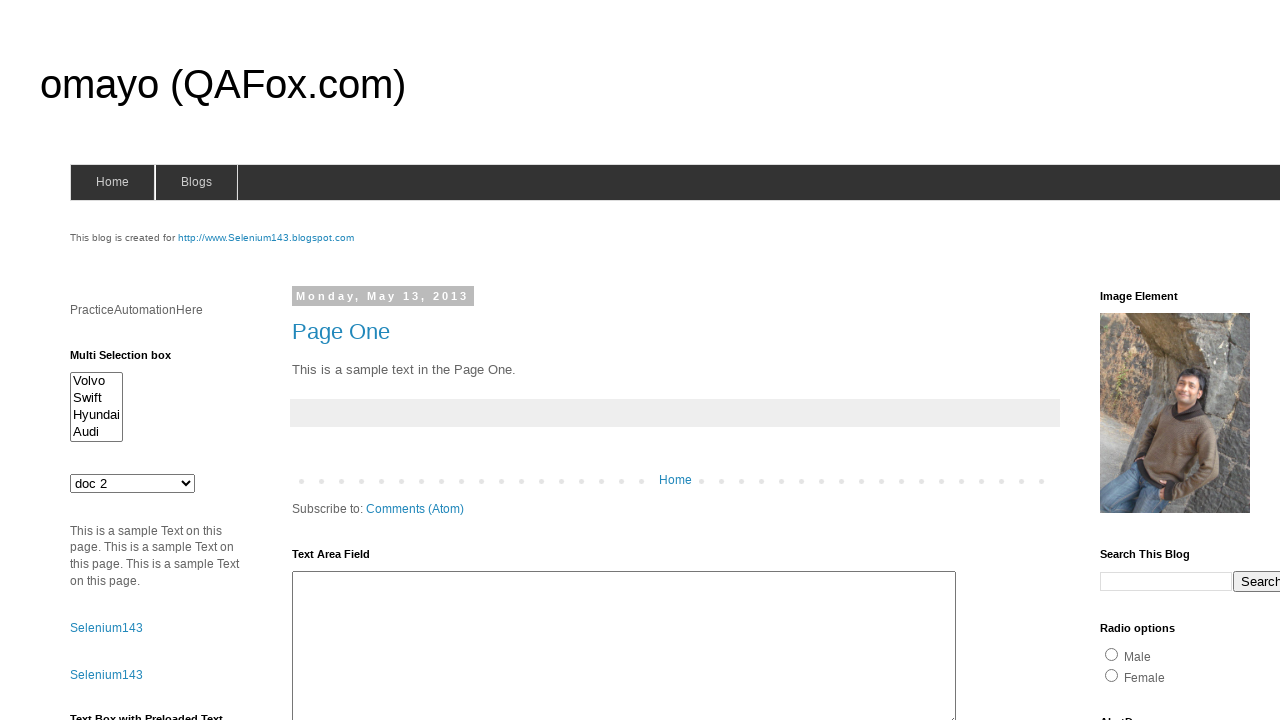

Selected option at index 3 from multi-select #multiselect1 on #multiselect1
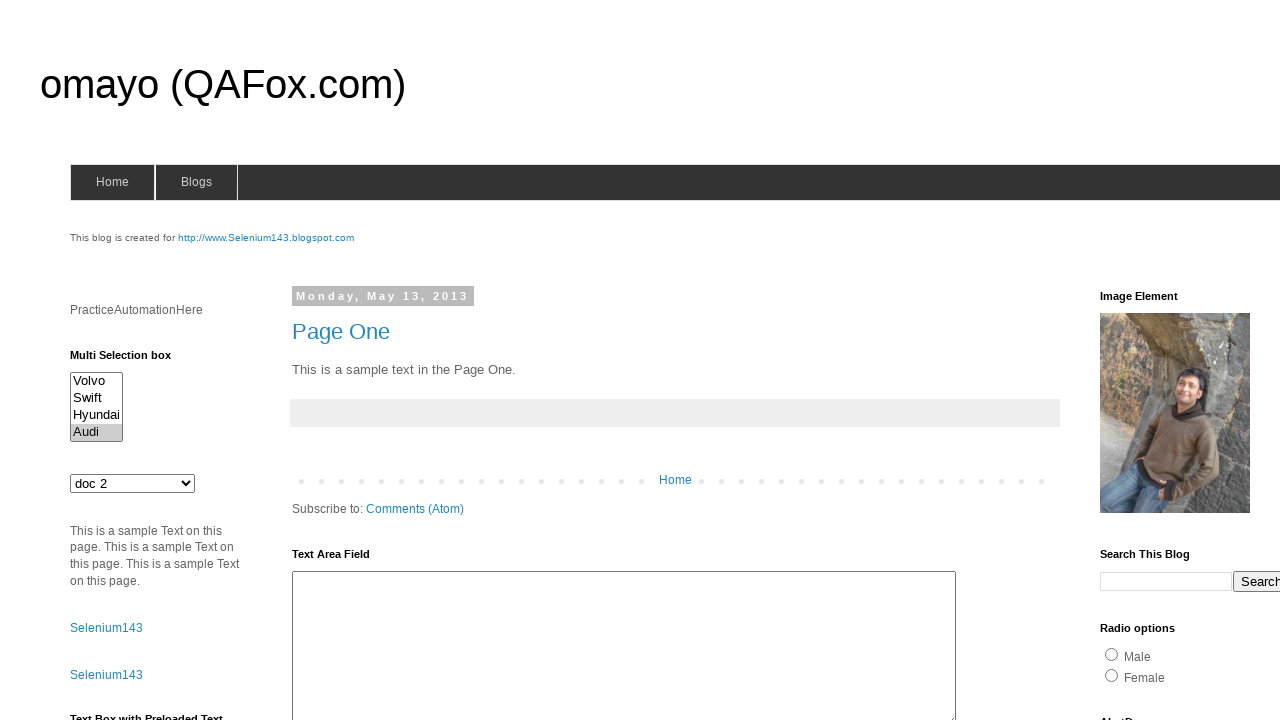

Waited 2 seconds to observe multi-select selection
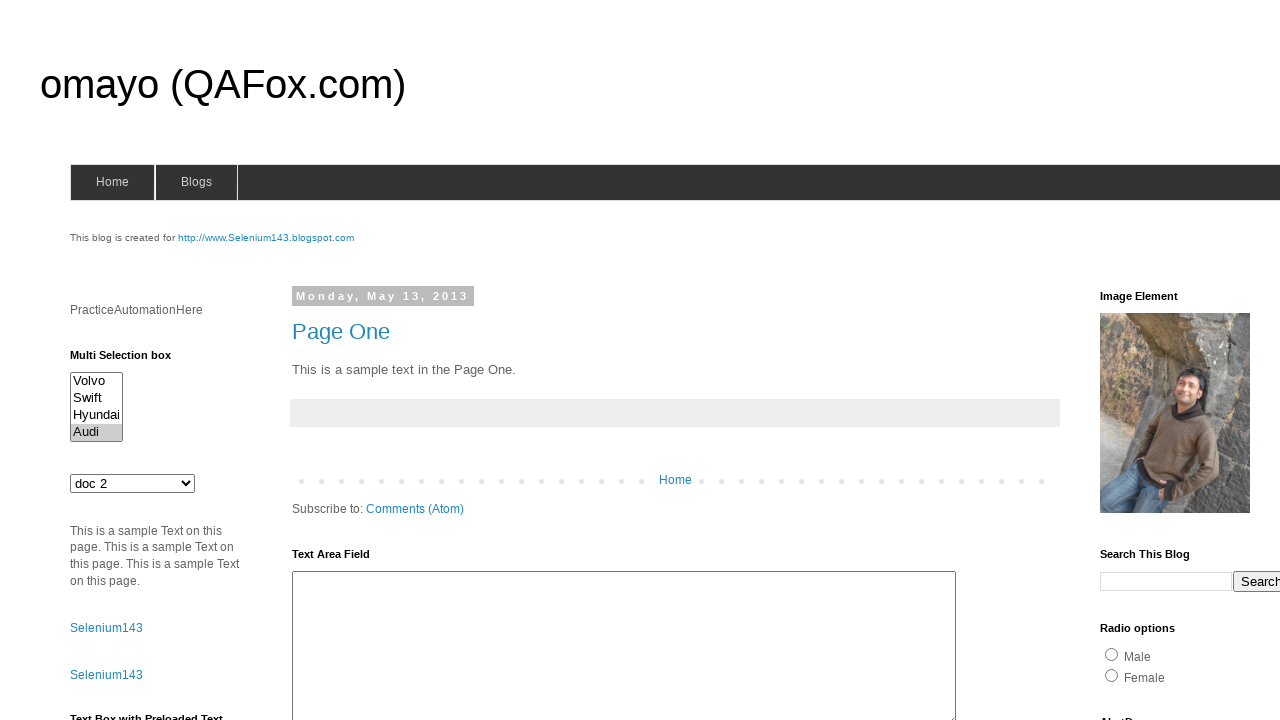

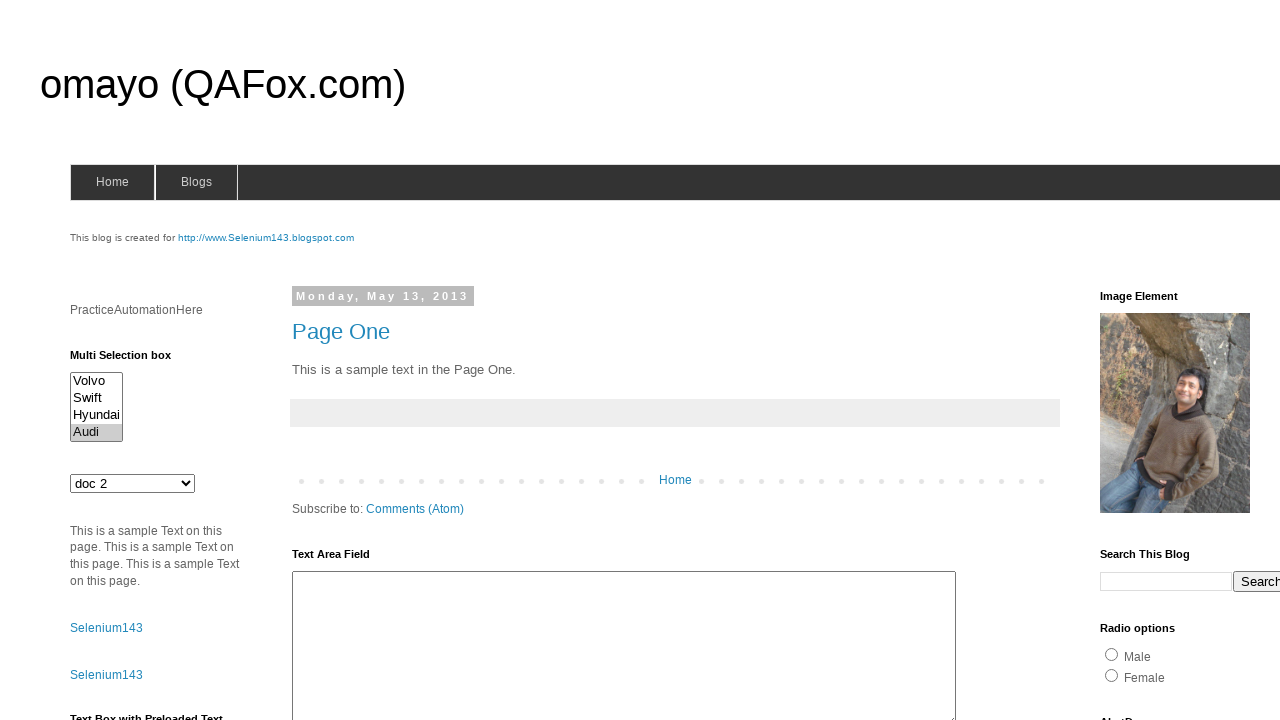